Tests dynamic checkbox control by toggling it on and off and verifying its selection state

Starting URL: https://v1.training-support.net/selenium/dynamic-controls

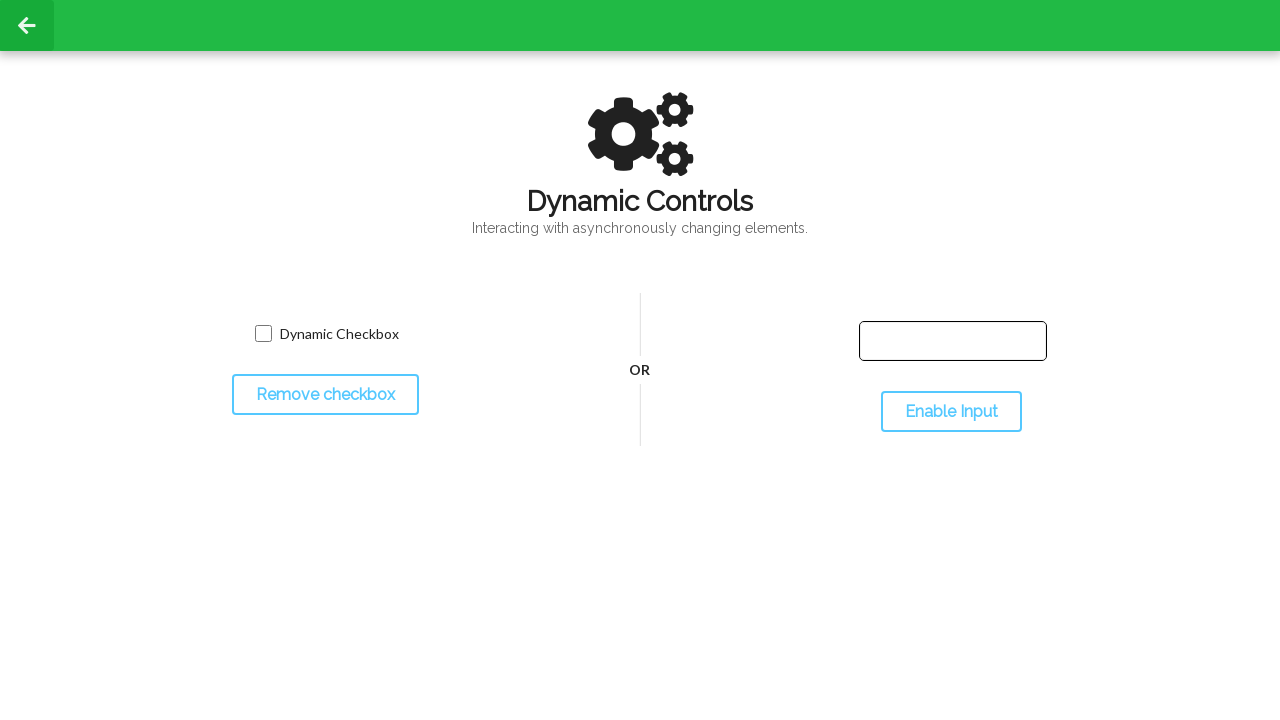

Located and clicked checkbox to select it at (263, 334) on input[name='toggled']
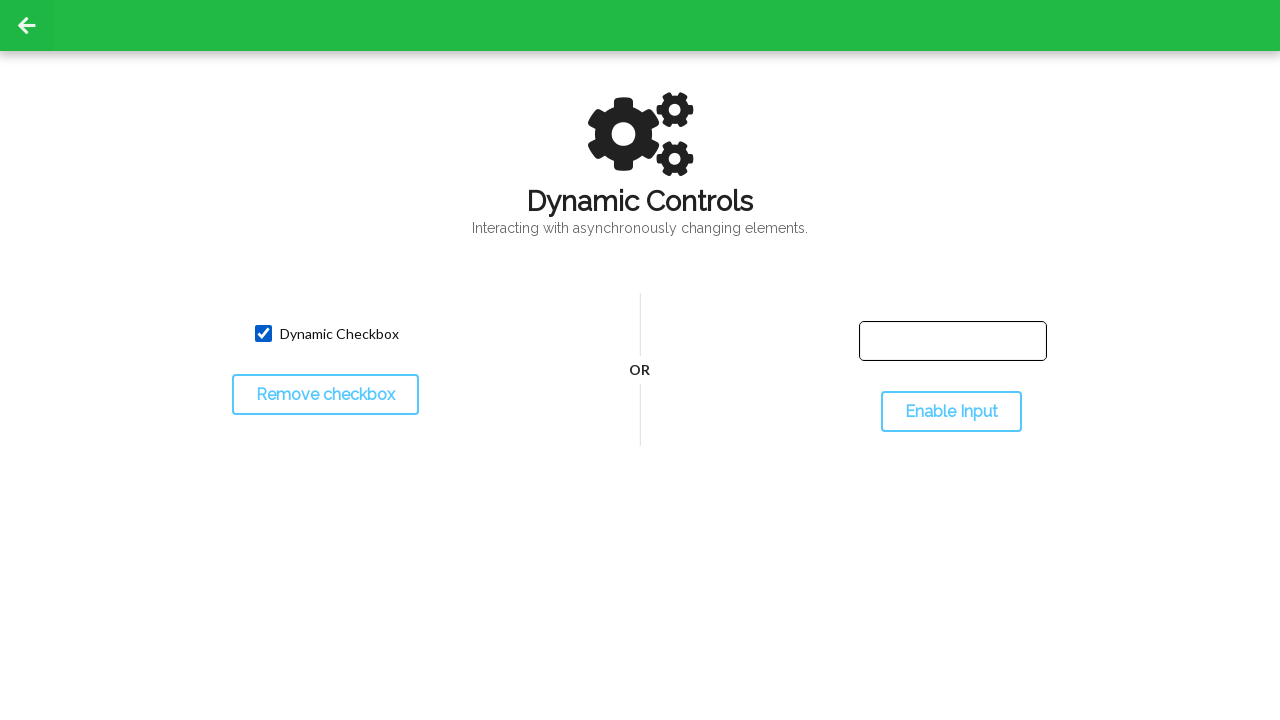

Verified checkbox is selected
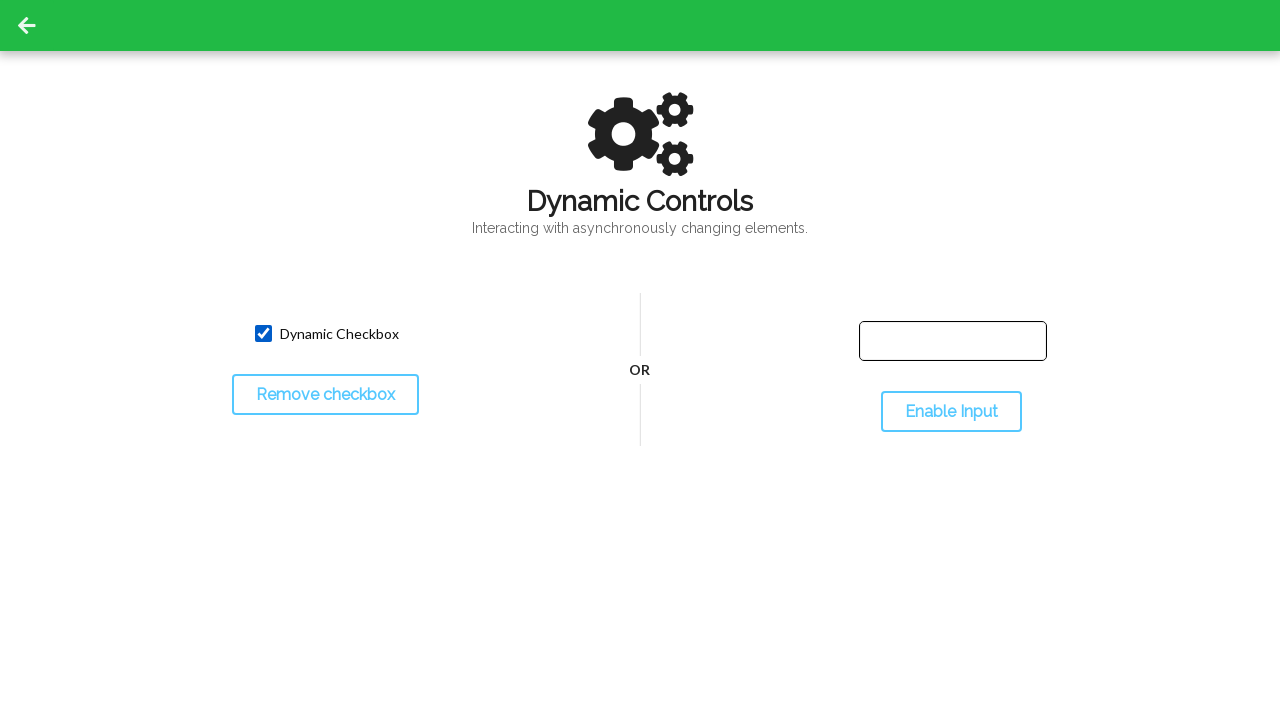

Clicked checkbox to deselect it at (263, 334) on input[name='toggled']
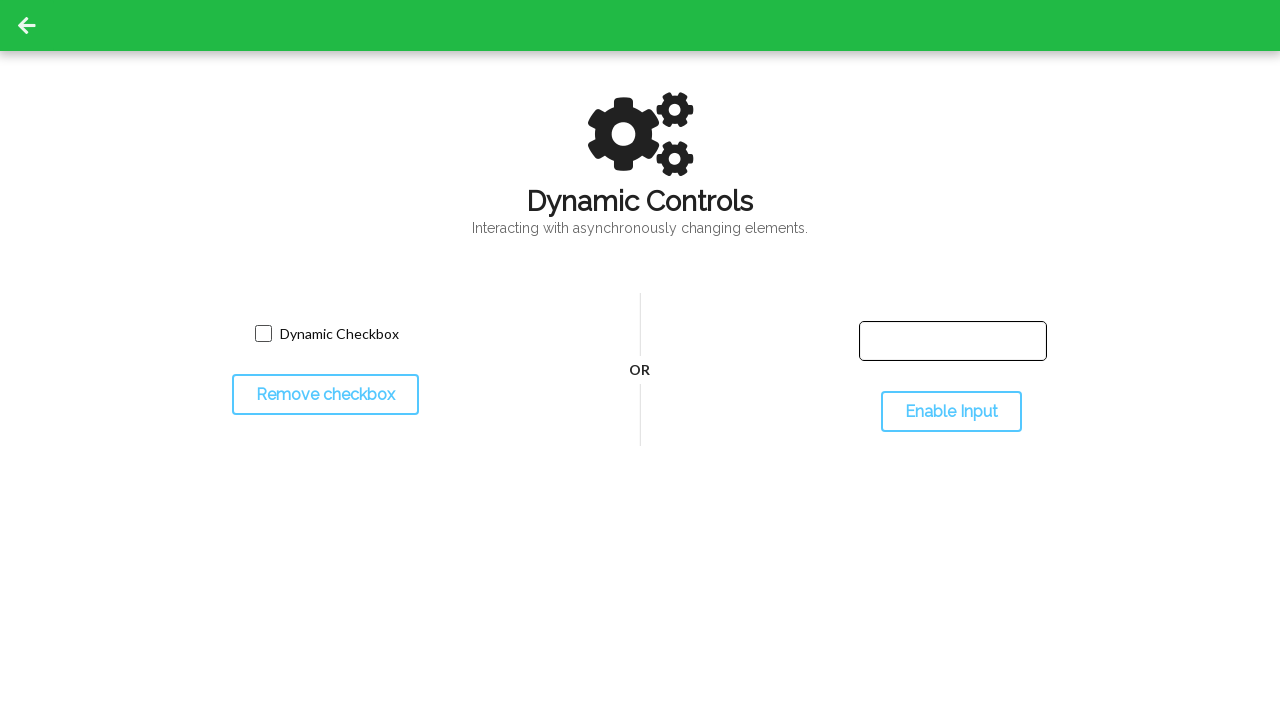

Verified checkbox is deselected
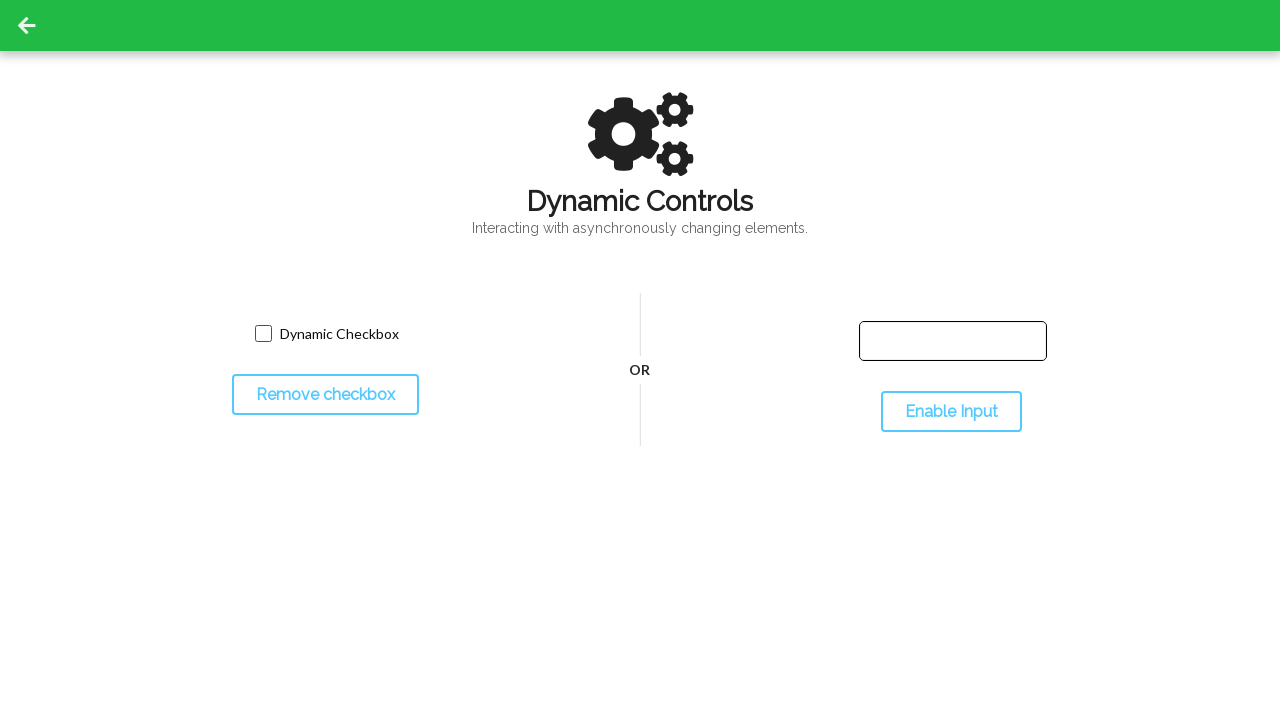

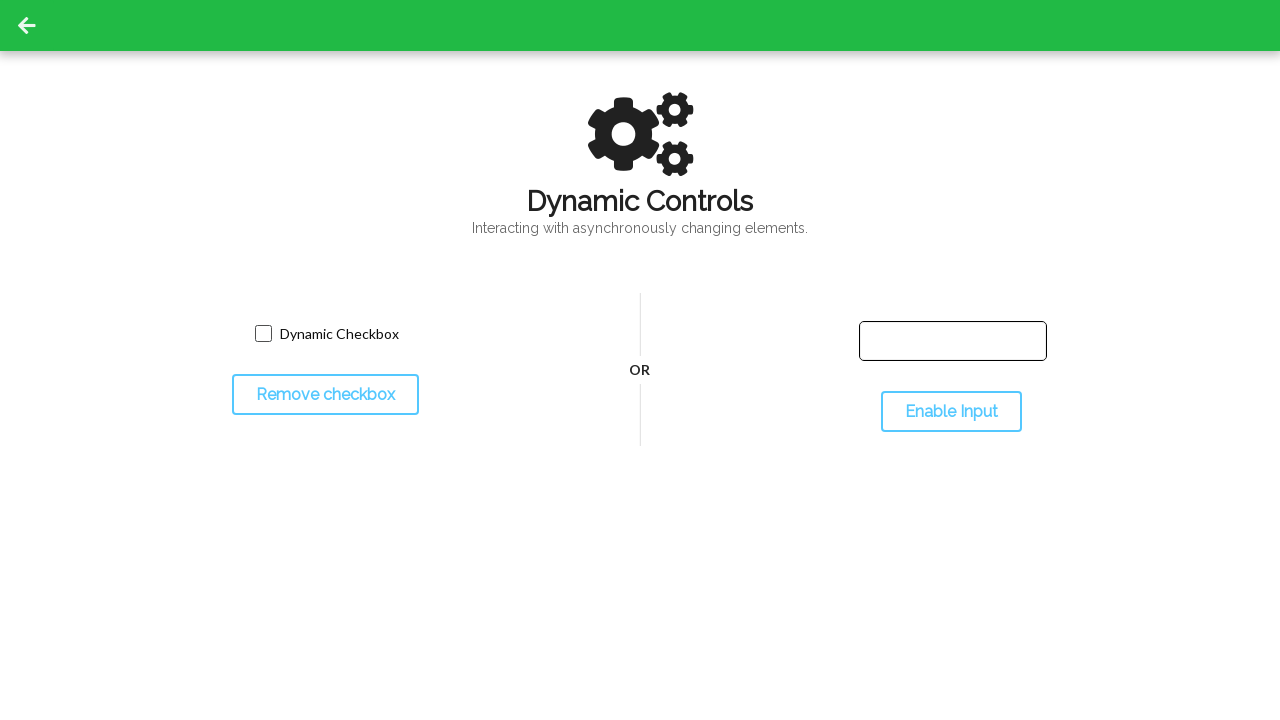